Tests dynamic control elements by clicking the Remove button and verifying the Add button appears

Starting URL: https://the-internet.herokuapp.com/dynamic_controls

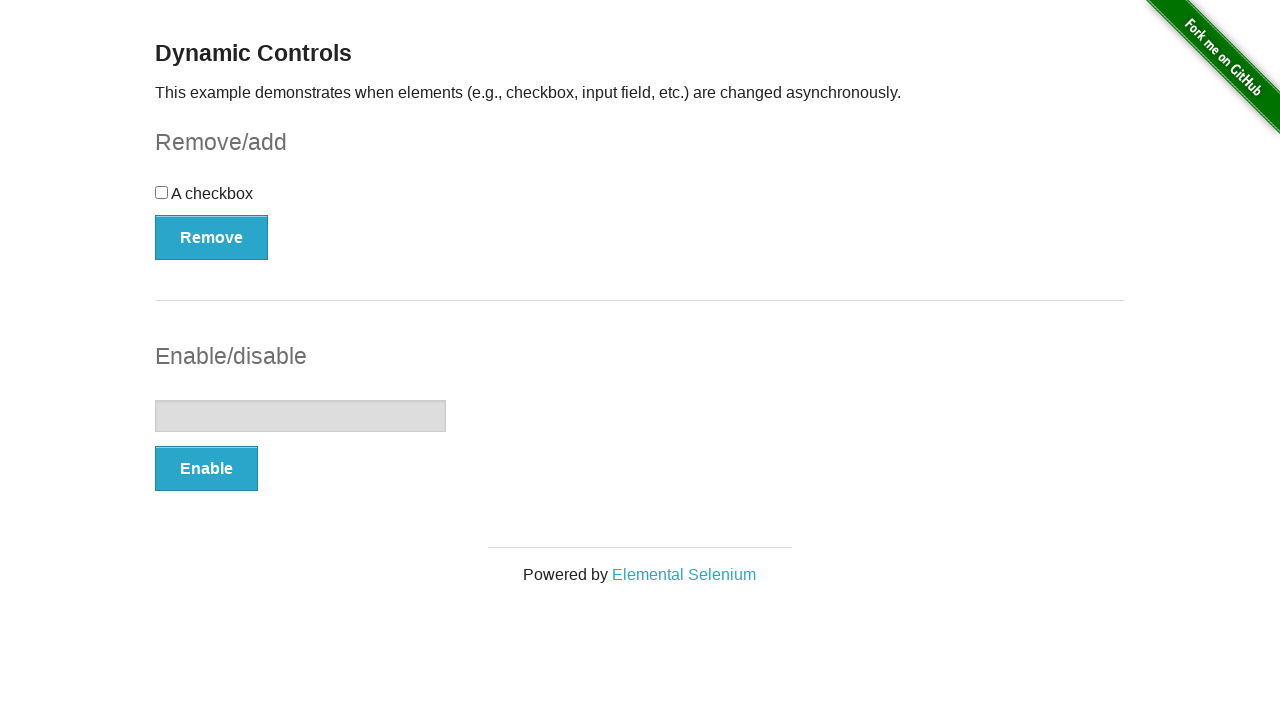

Clicked the Remove button at (212, 237) on xpath=//*[.='Remove']
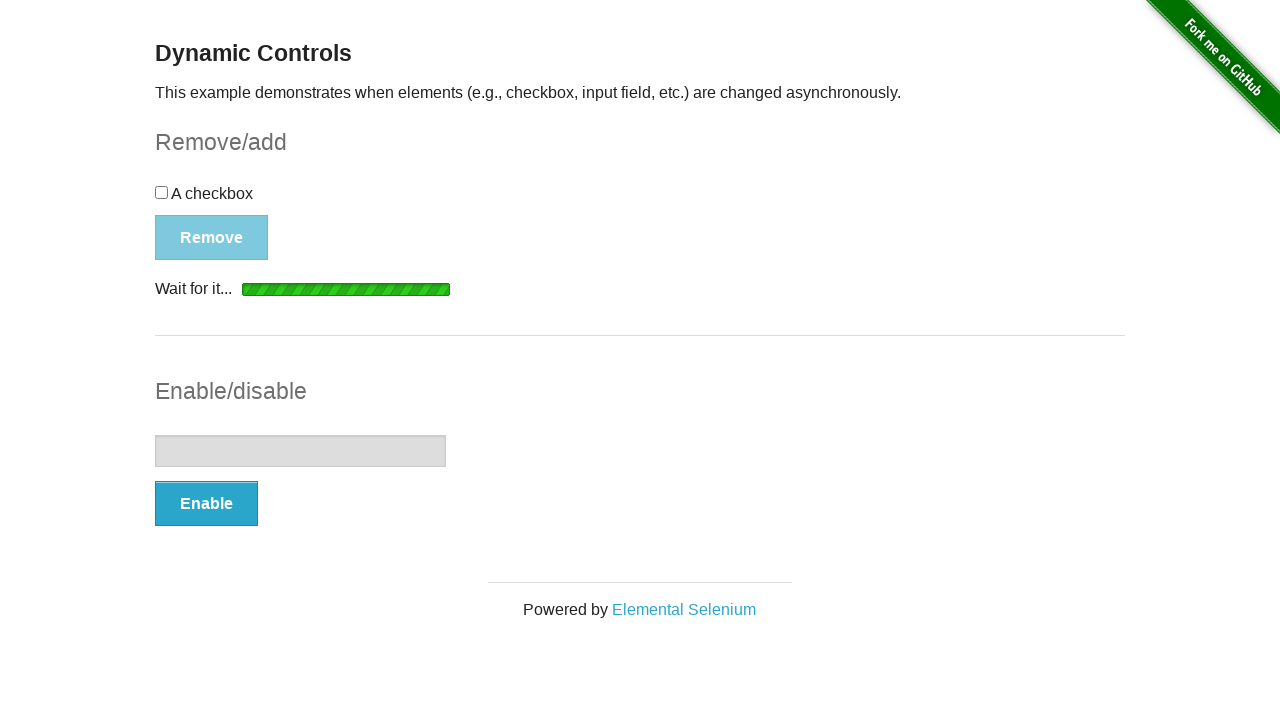

Add button appeared after removing control
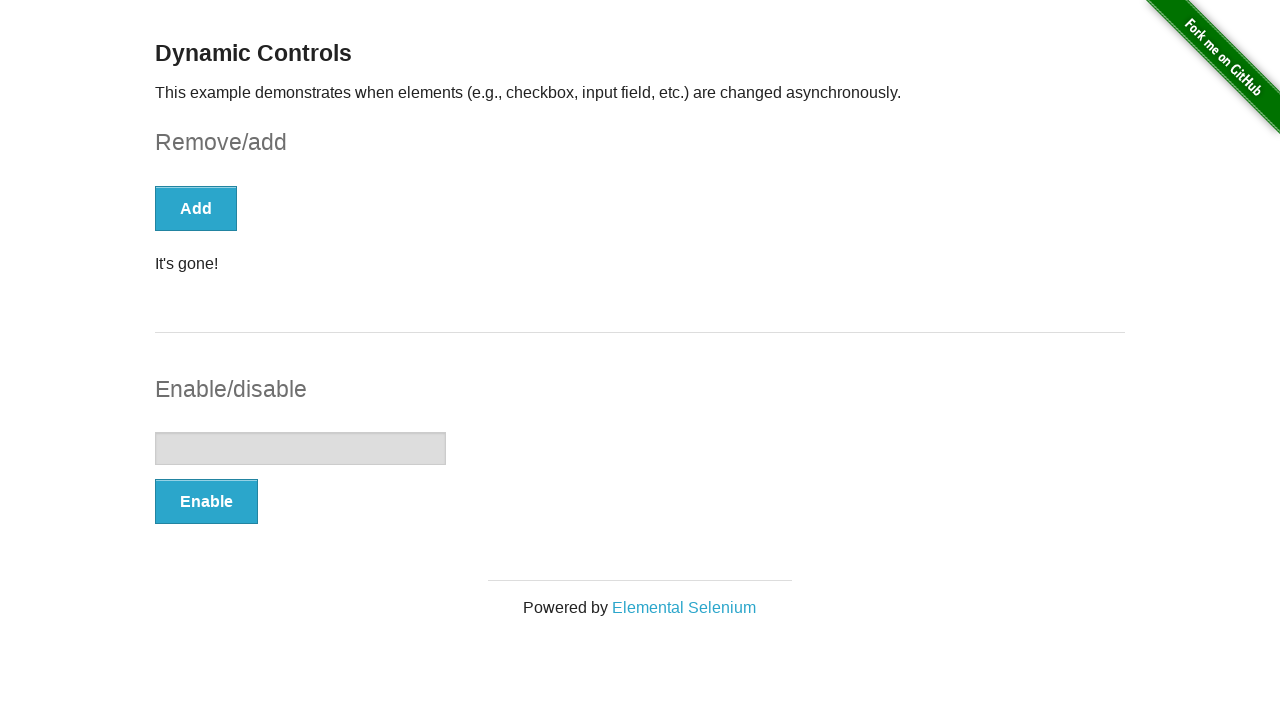

Located the message element
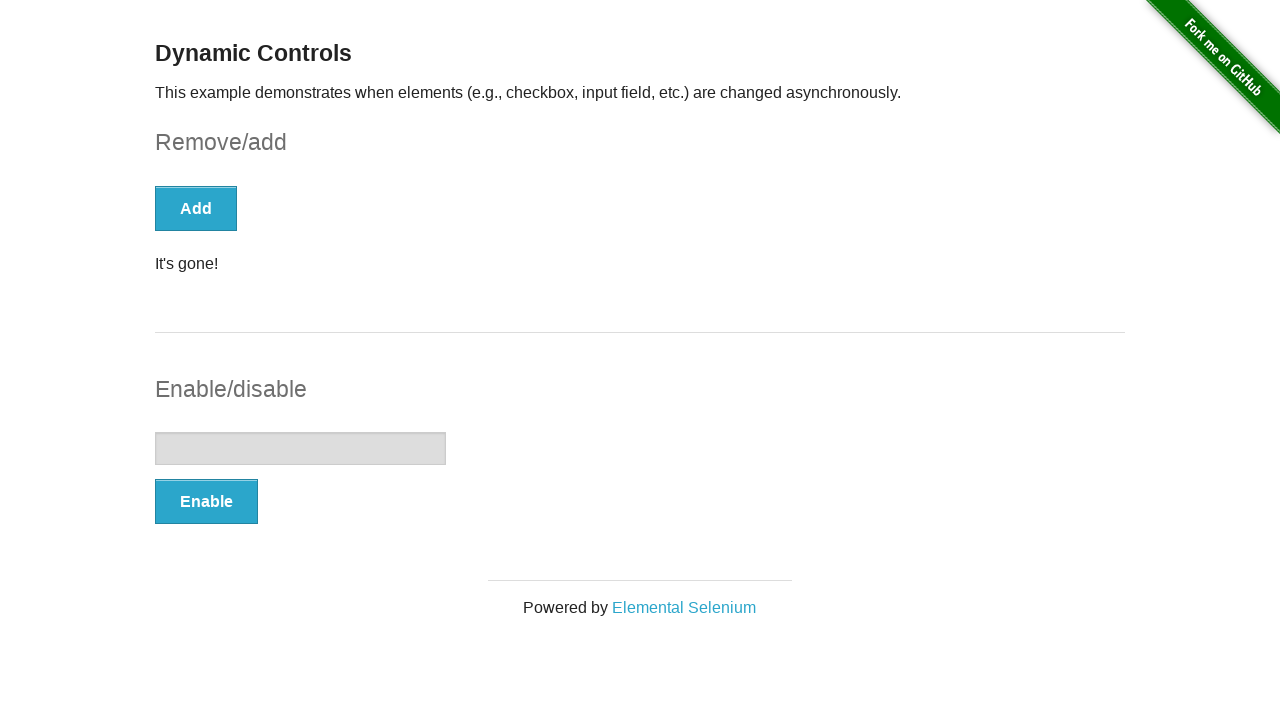

Retrieved message text: It's gone!
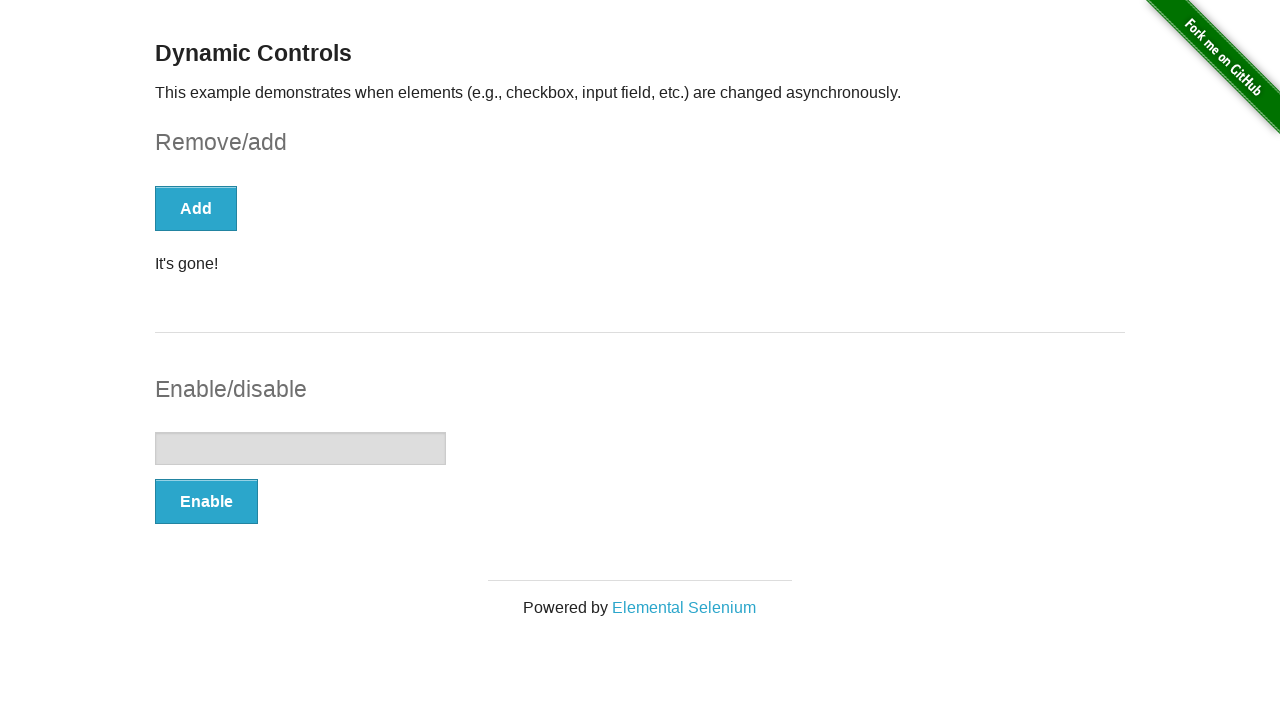

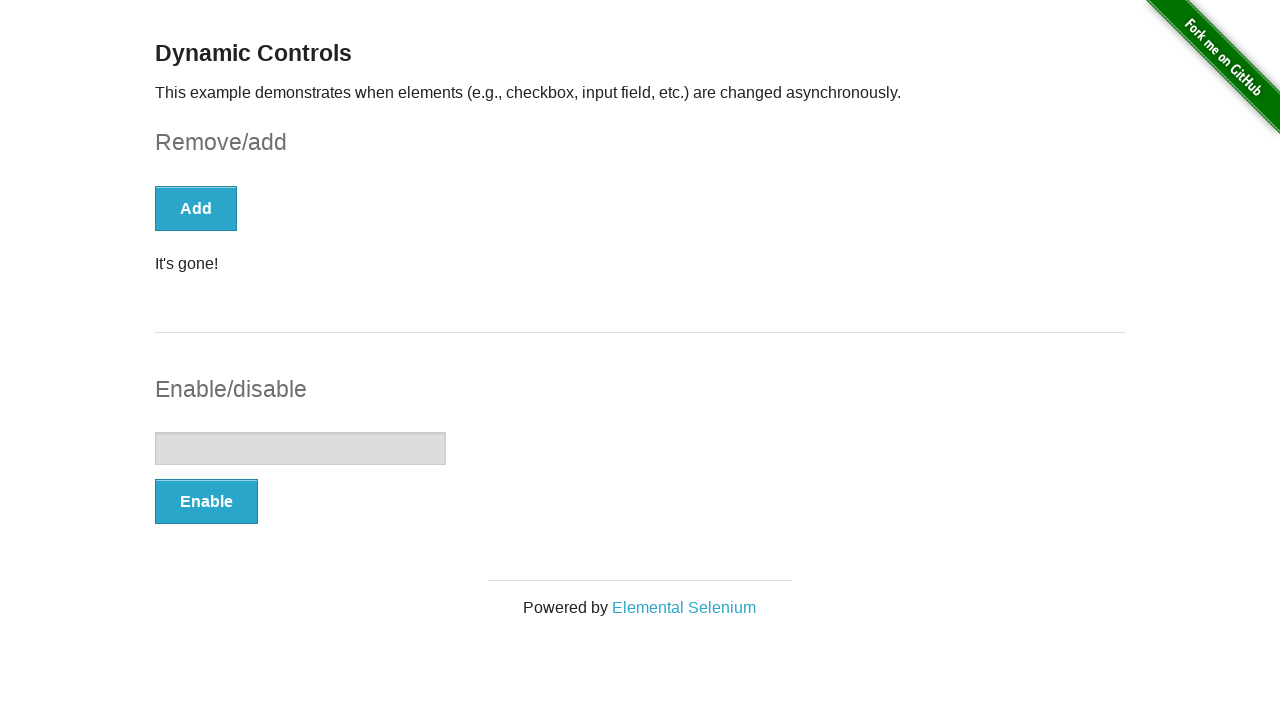